Tests that todo data persists after page reload

Starting URL: https://demo.playwright.dev/todomvc

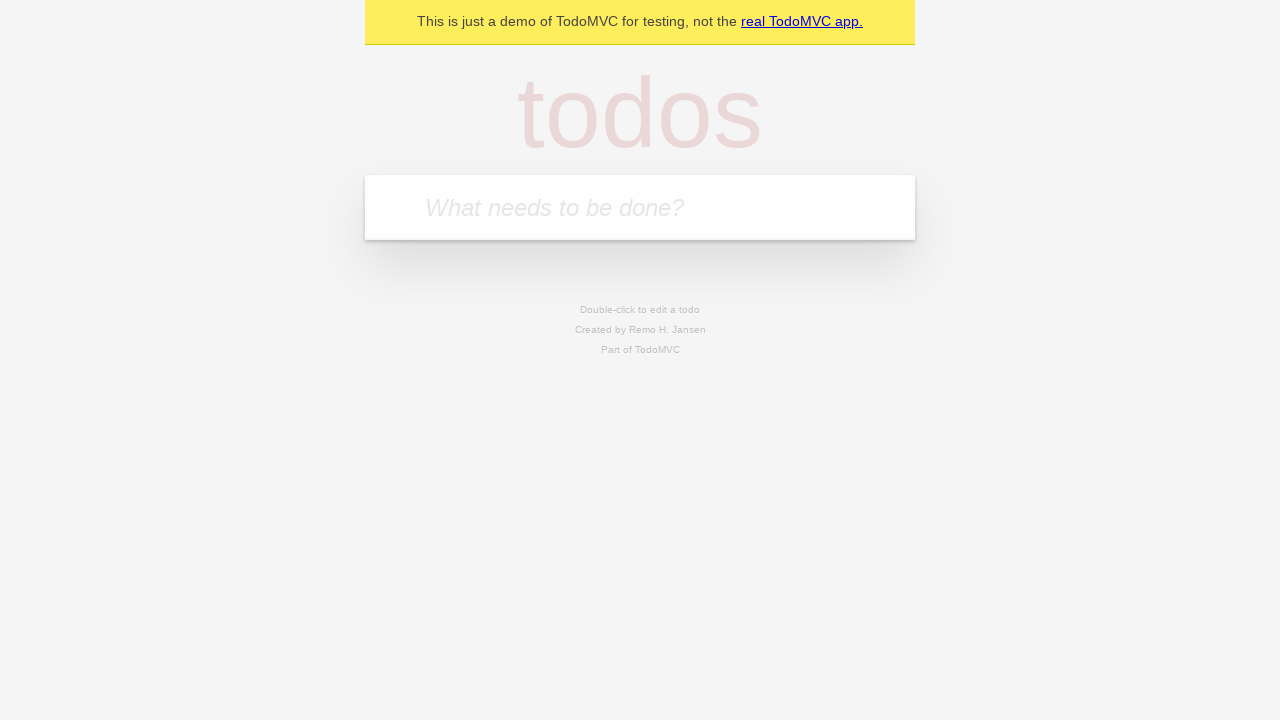

Filled todo input with 'buy some cheese' on .new-todo
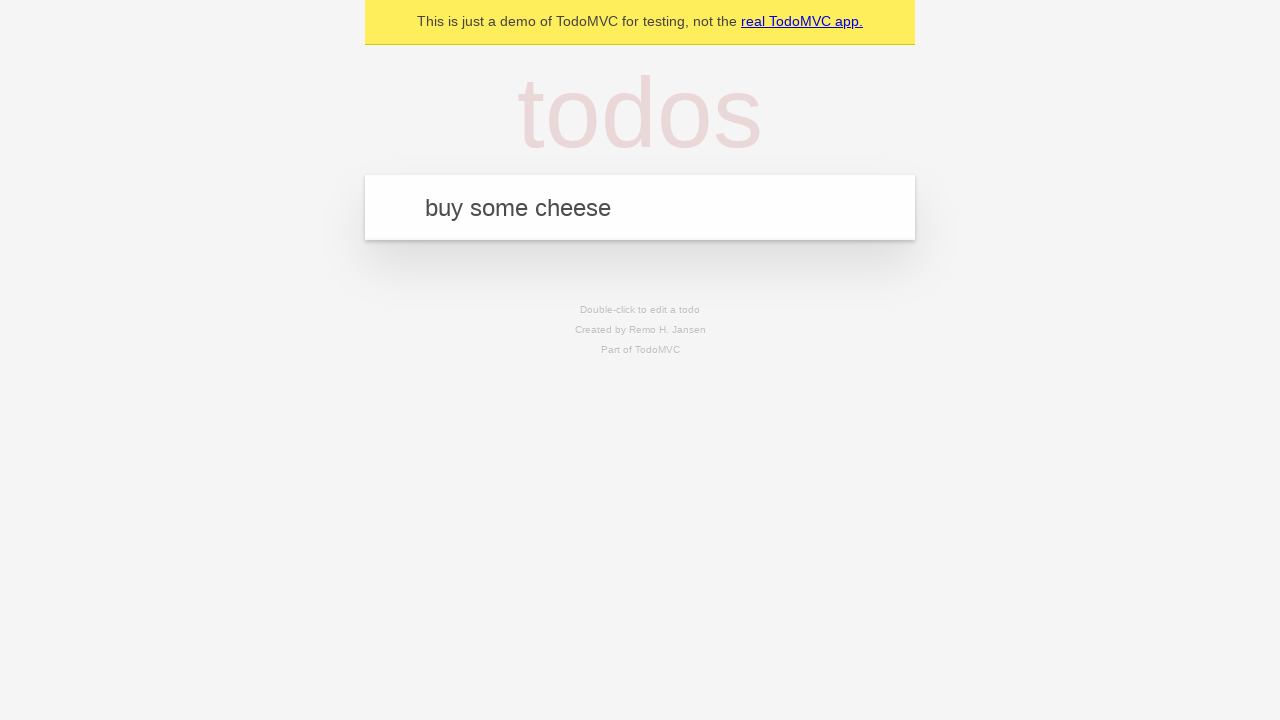

Pressed Enter to create first todo on .new-todo
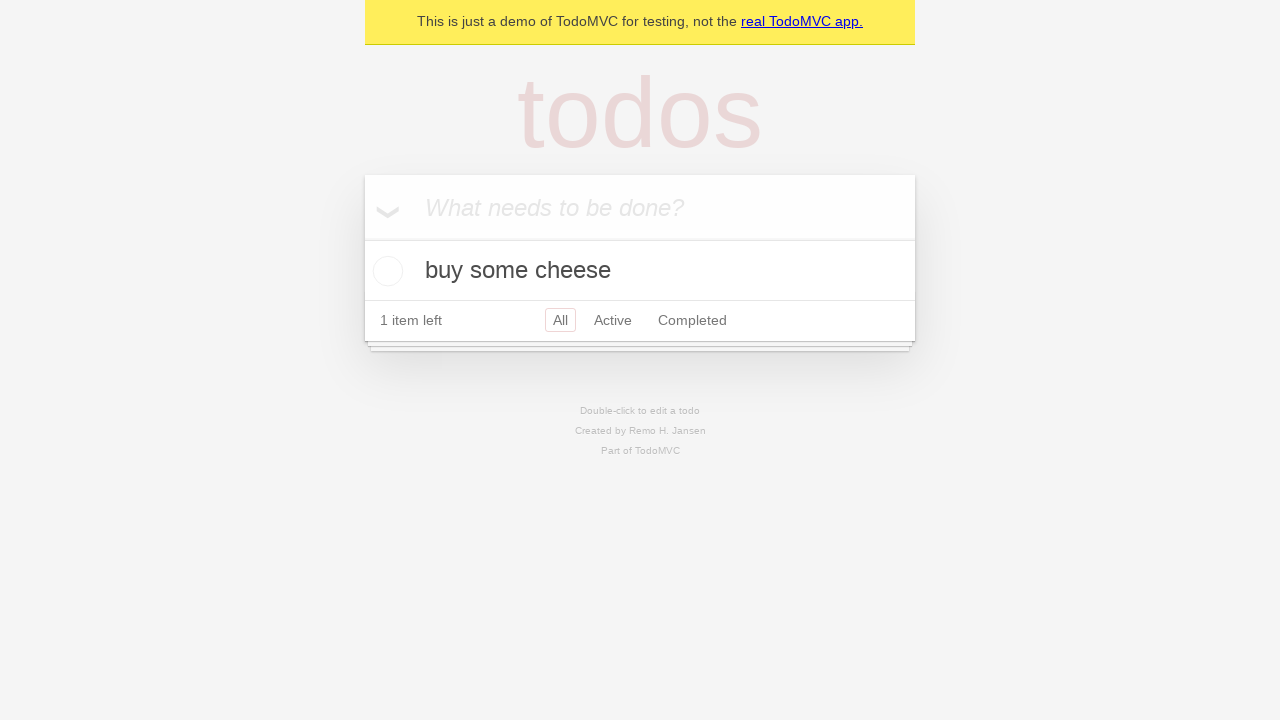

Filled todo input with 'feed the cat' on .new-todo
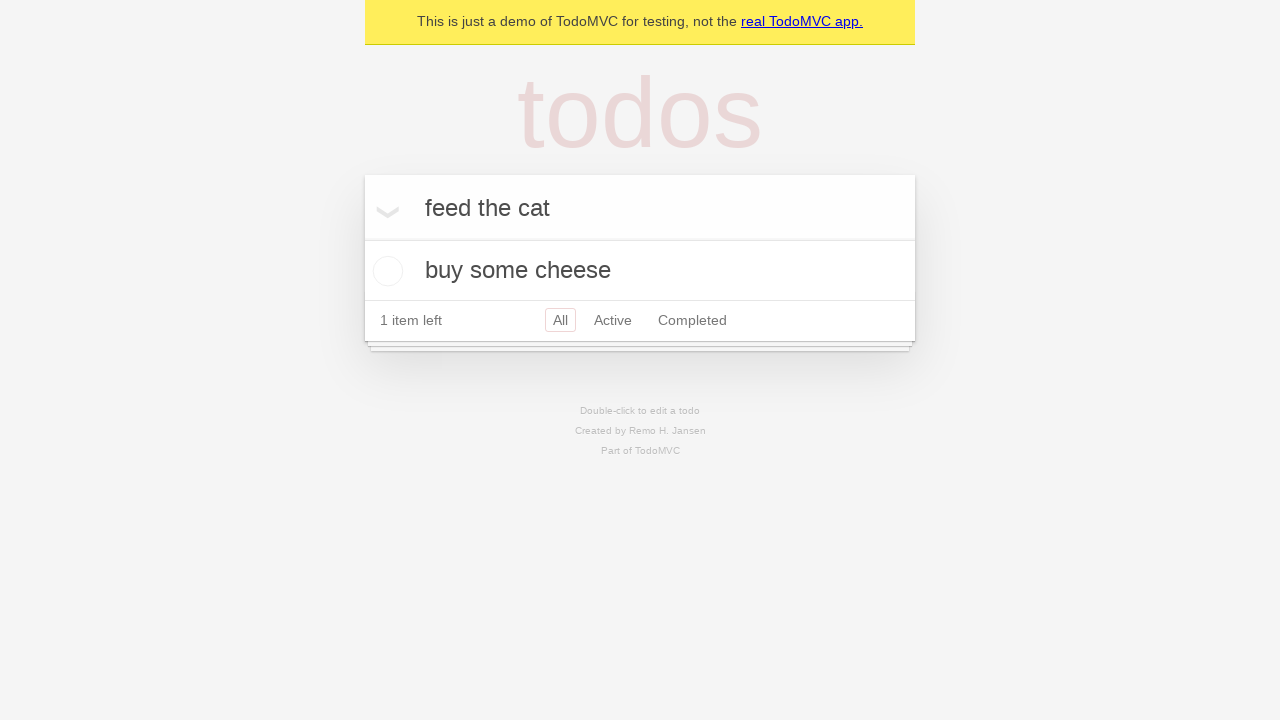

Pressed Enter to create second todo on .new-todo
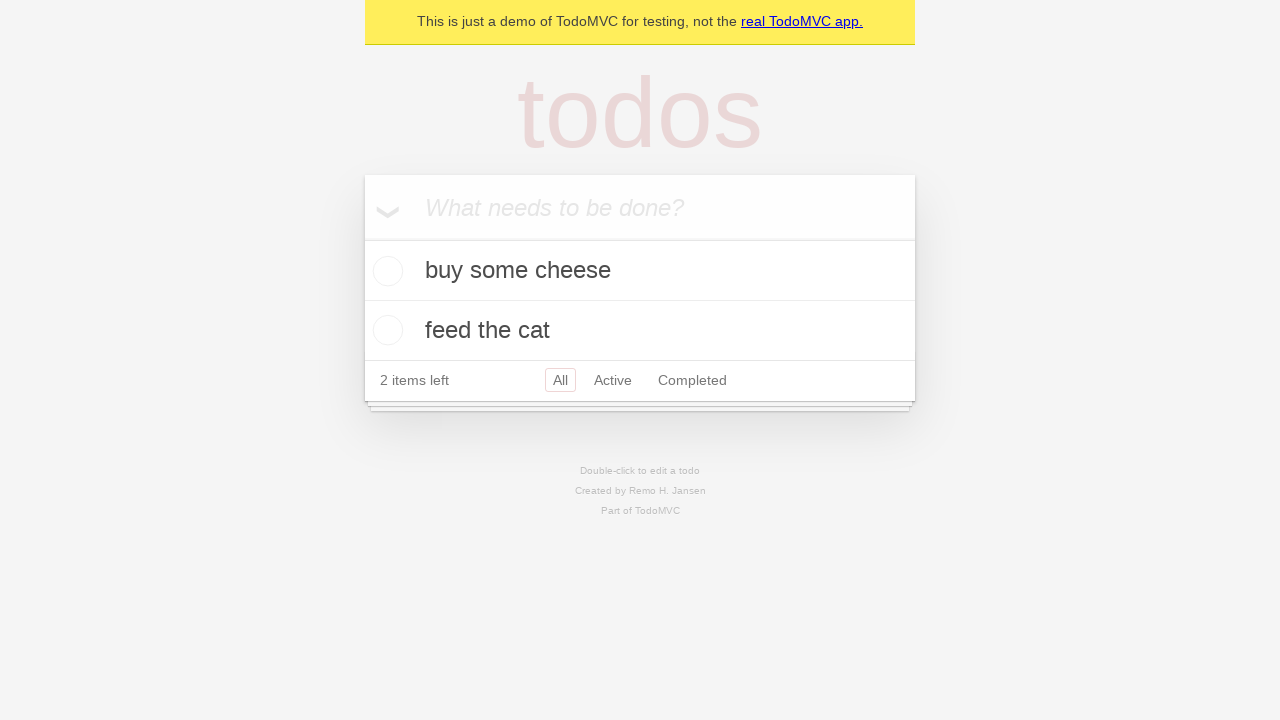

Waited for both todos to appear in list
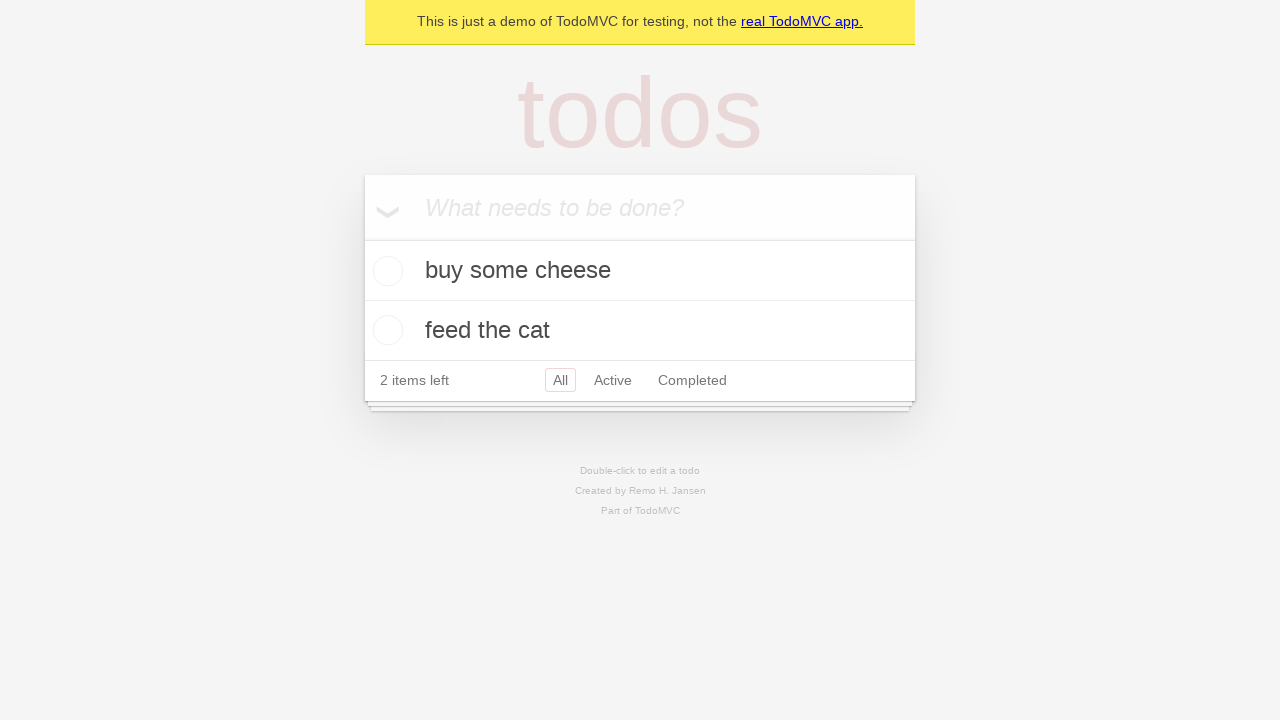

Located all todo items
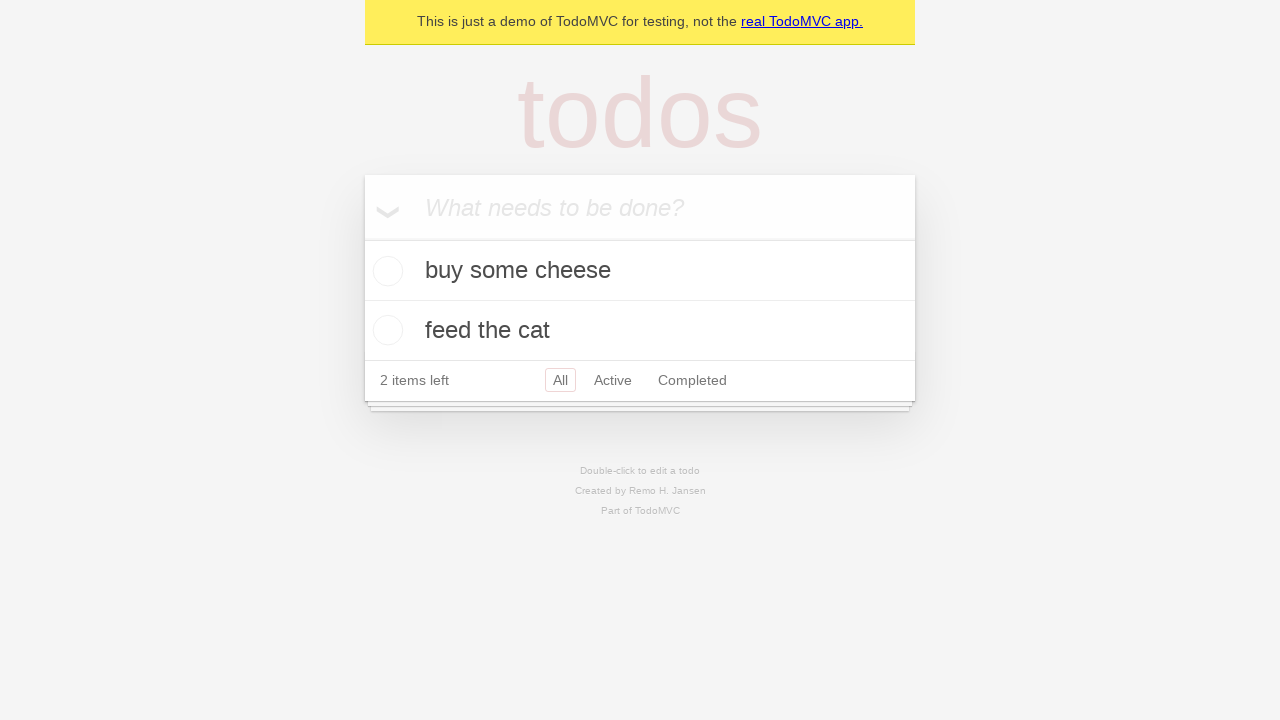

Checked the first todo item at (385, 271) on .todo-list li >> nth=0 >> .toggle
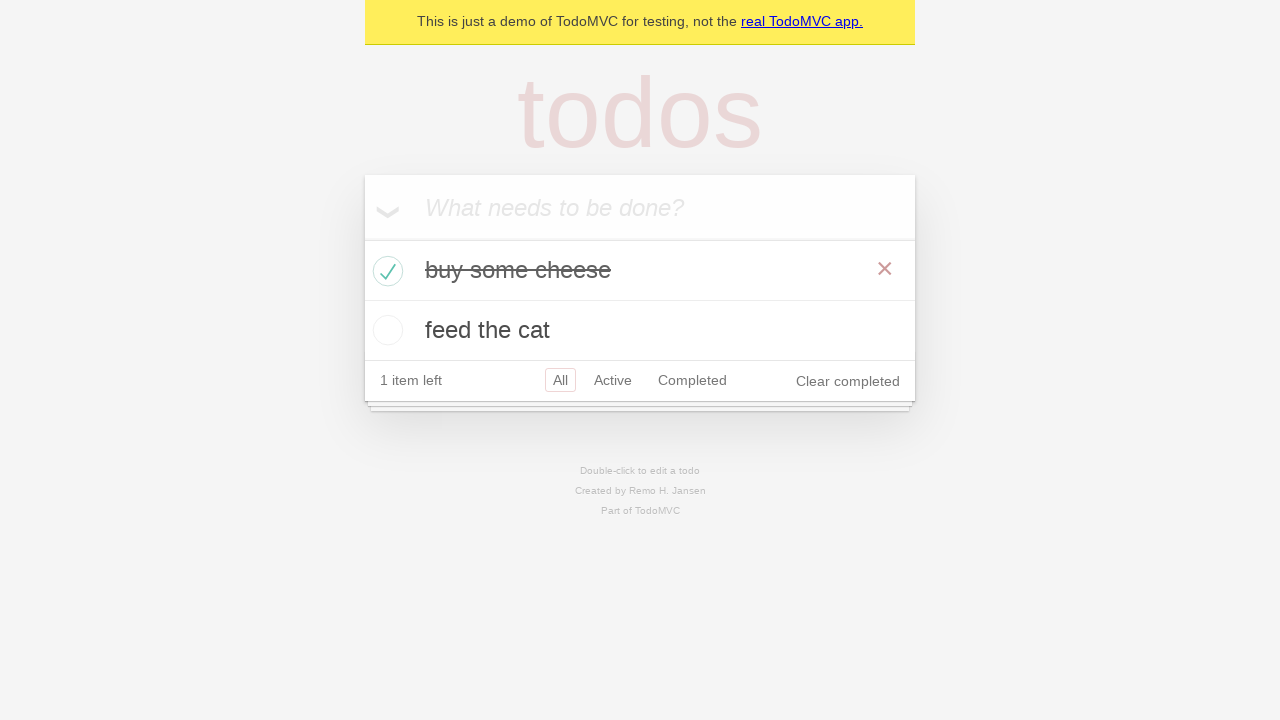

Reloaded the page to test data persistence
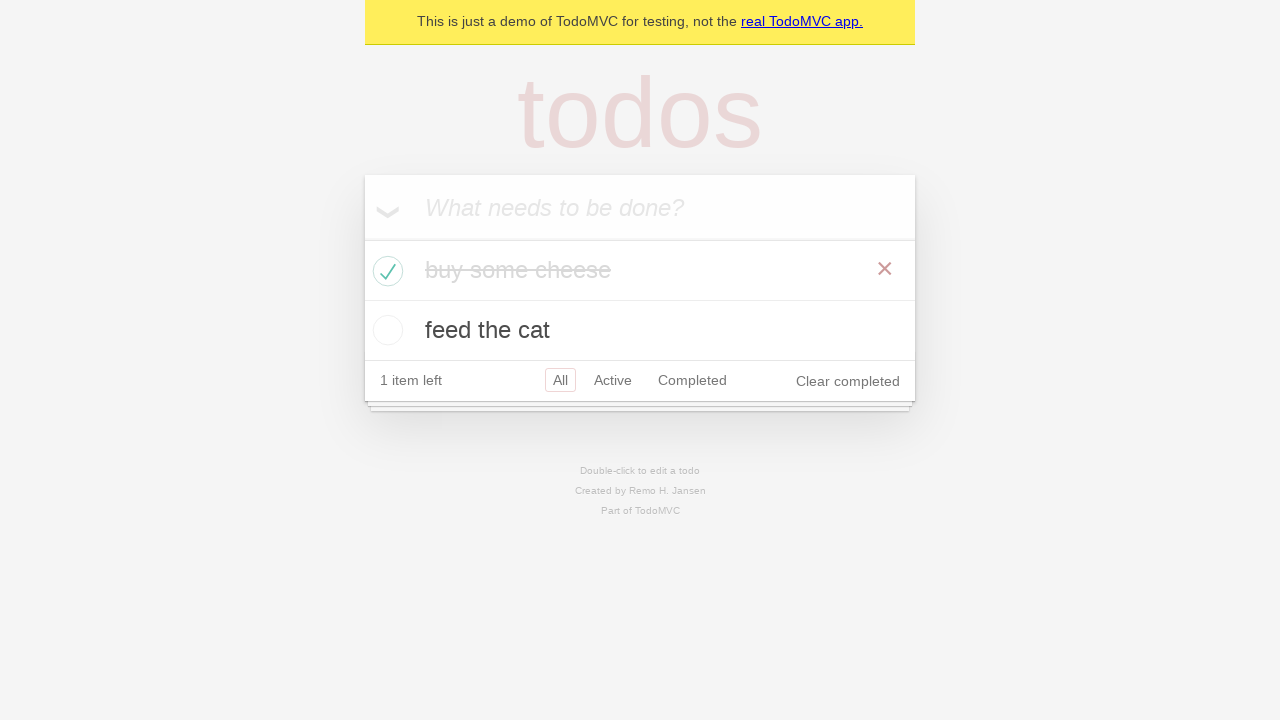

Waited for todos to reappear after page reload
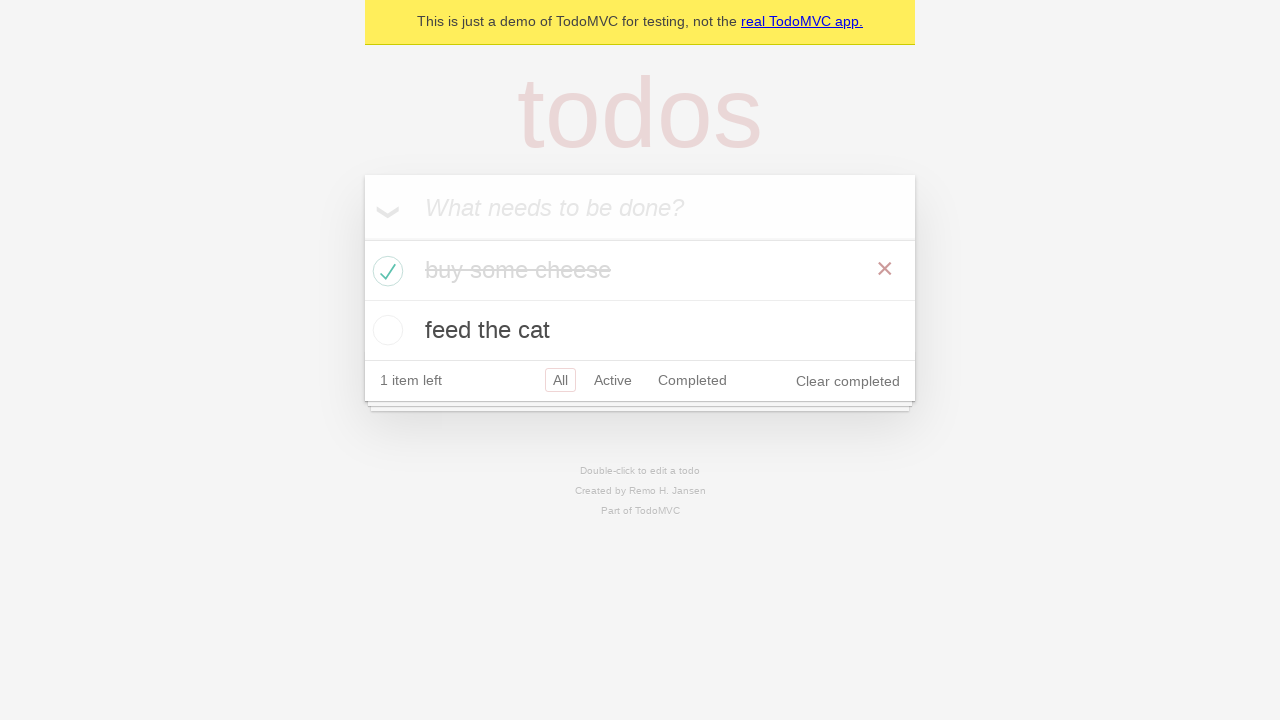

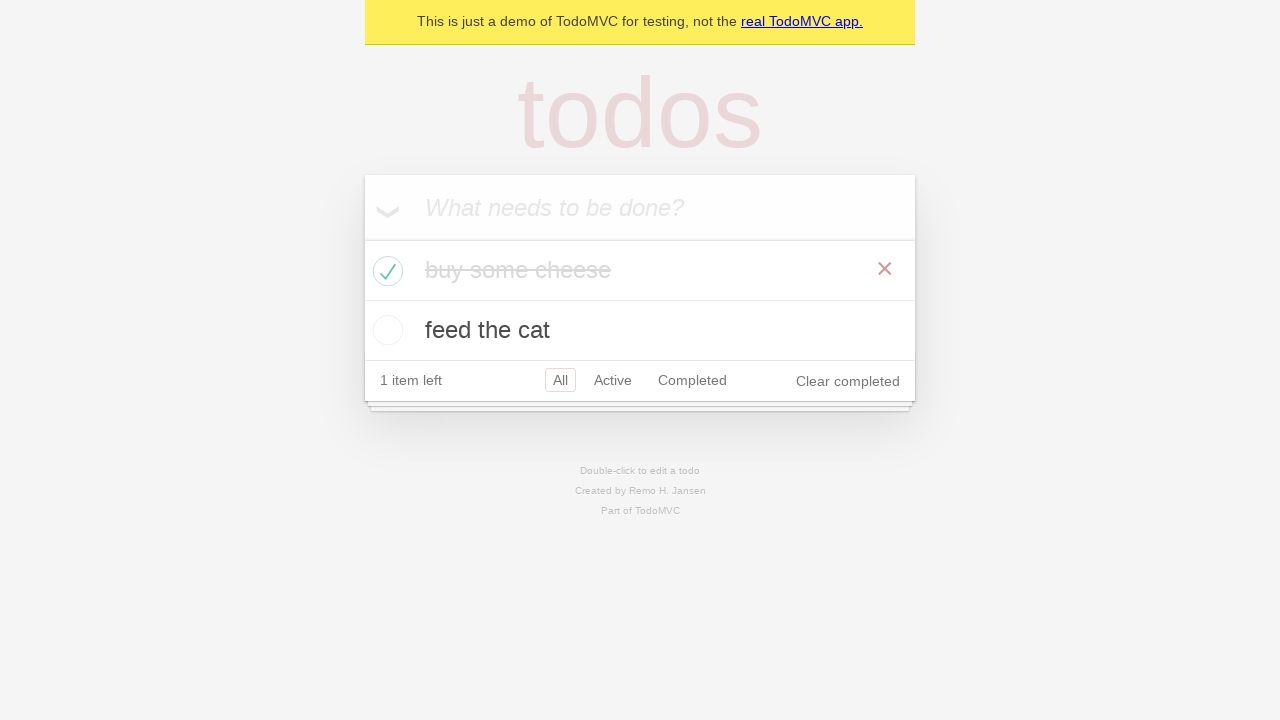